Tests the search functionality on Changomas/Masonline supermarket website by entering a product query in the search box and submitting it

Starting URL: https://www.masonline.com.ar/

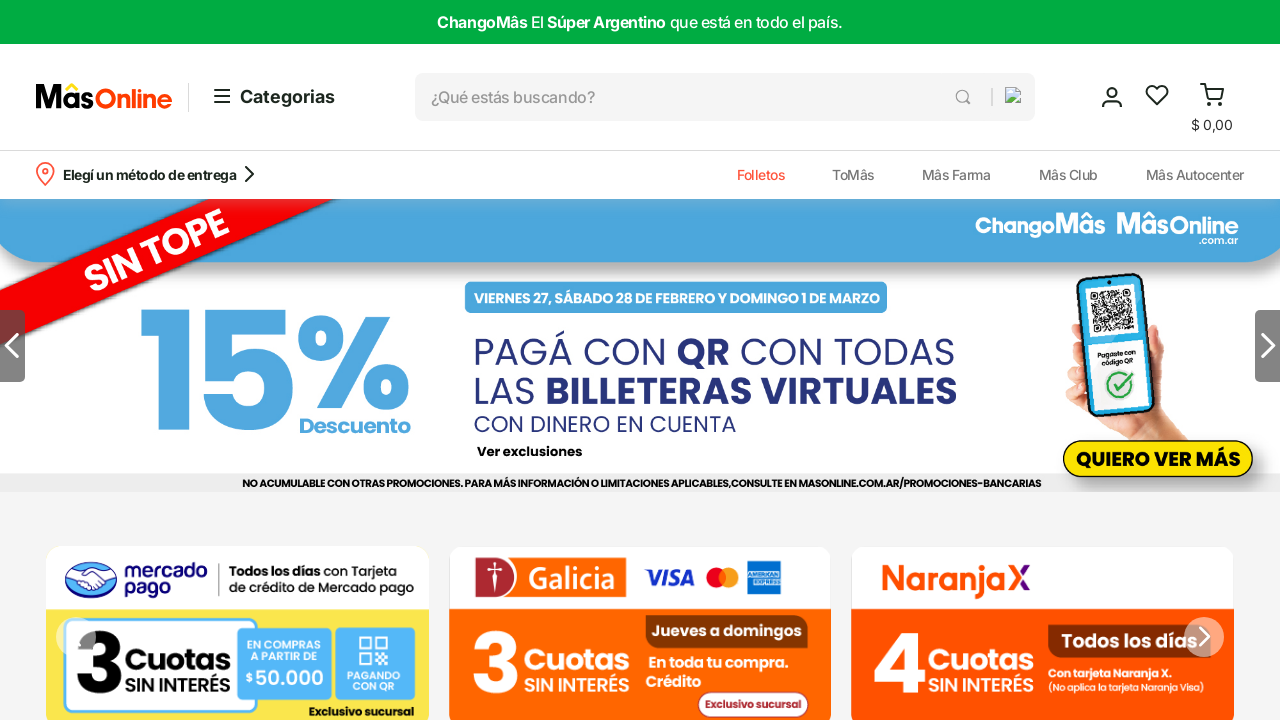

Waited 5 seconds for Masonline homepage to load
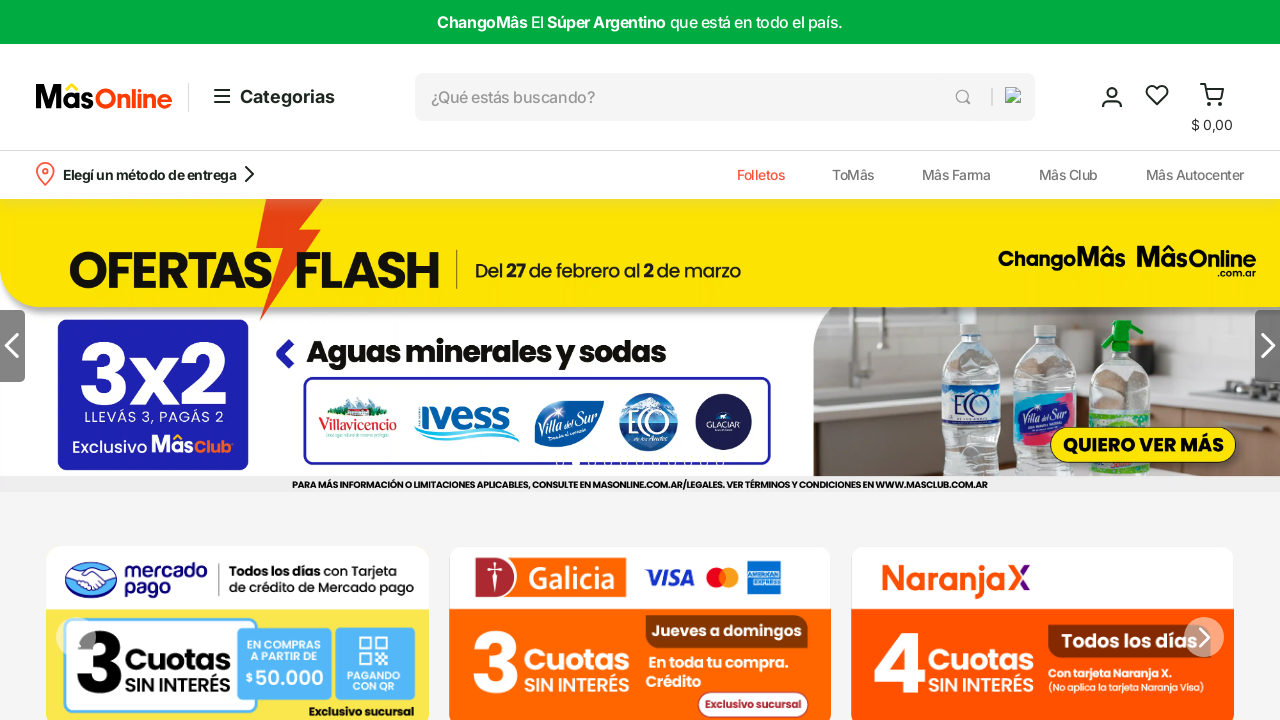

Entered 'pan' in the search box on input[class*="vtex-styleguide-9-x-input"]
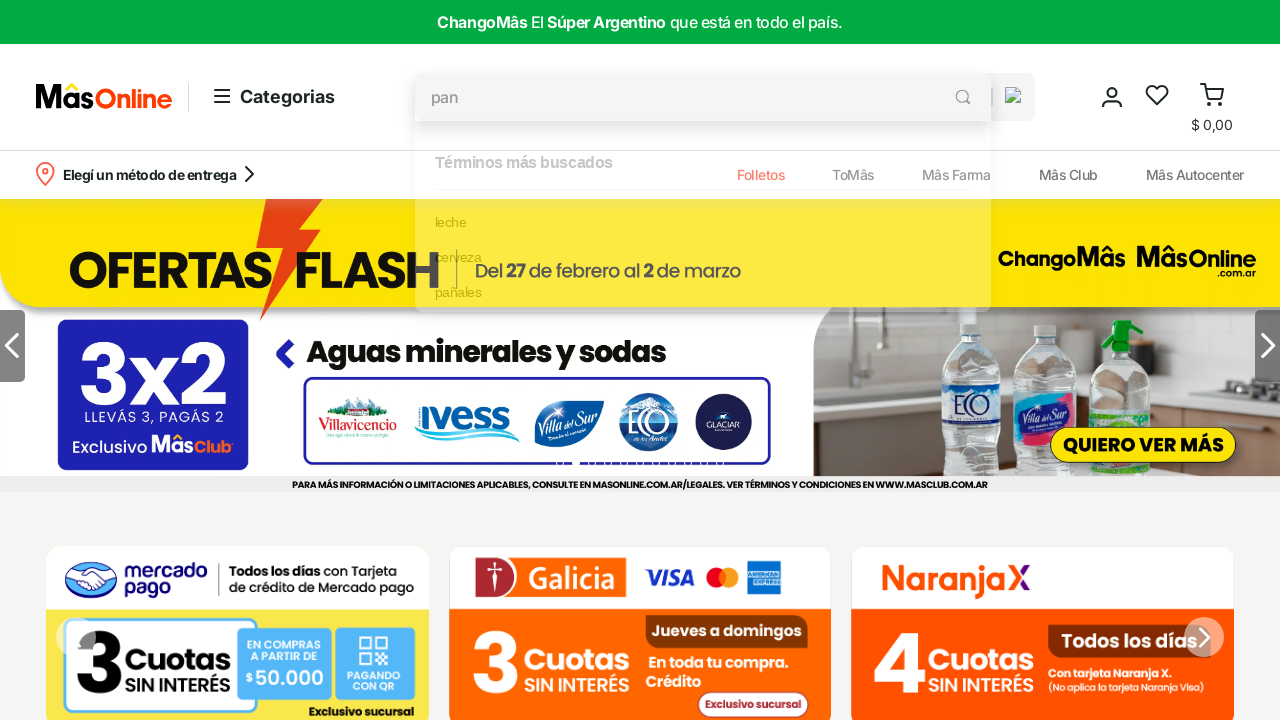

Pressed Enter to submit the search query on input[class*="vtex-styleguide-9-x-input"]
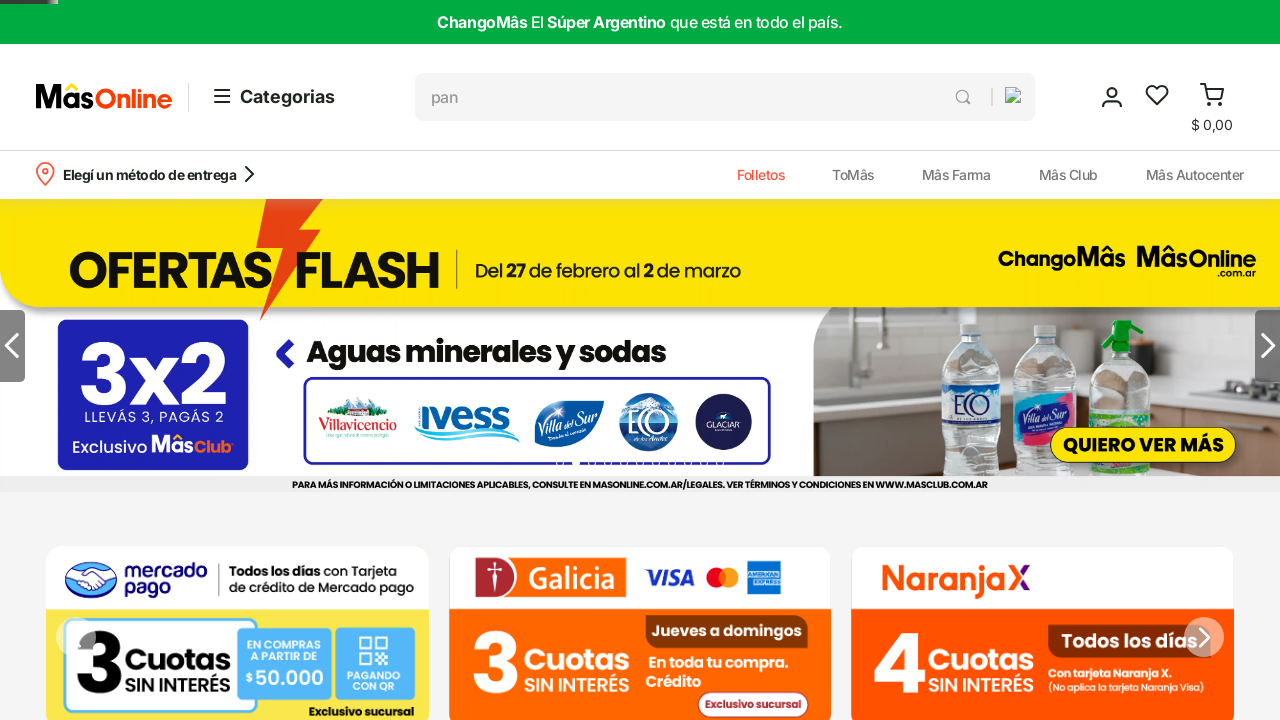

Search results loaded successfully
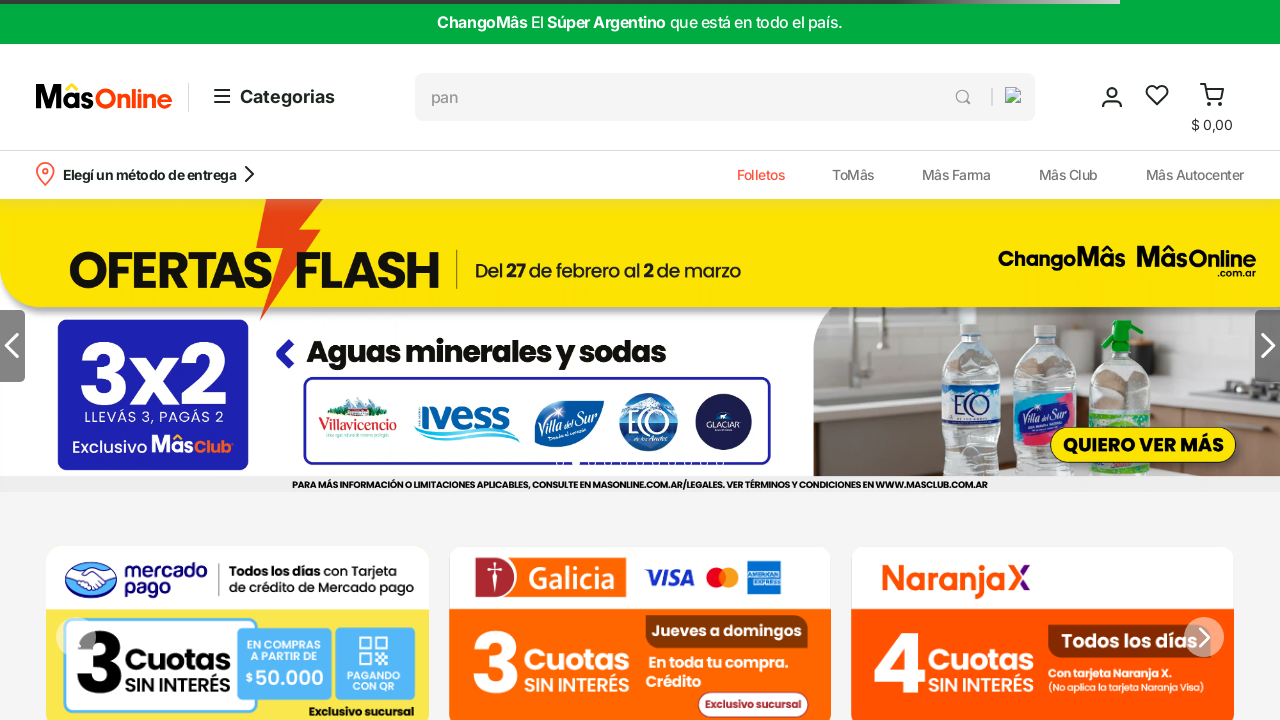

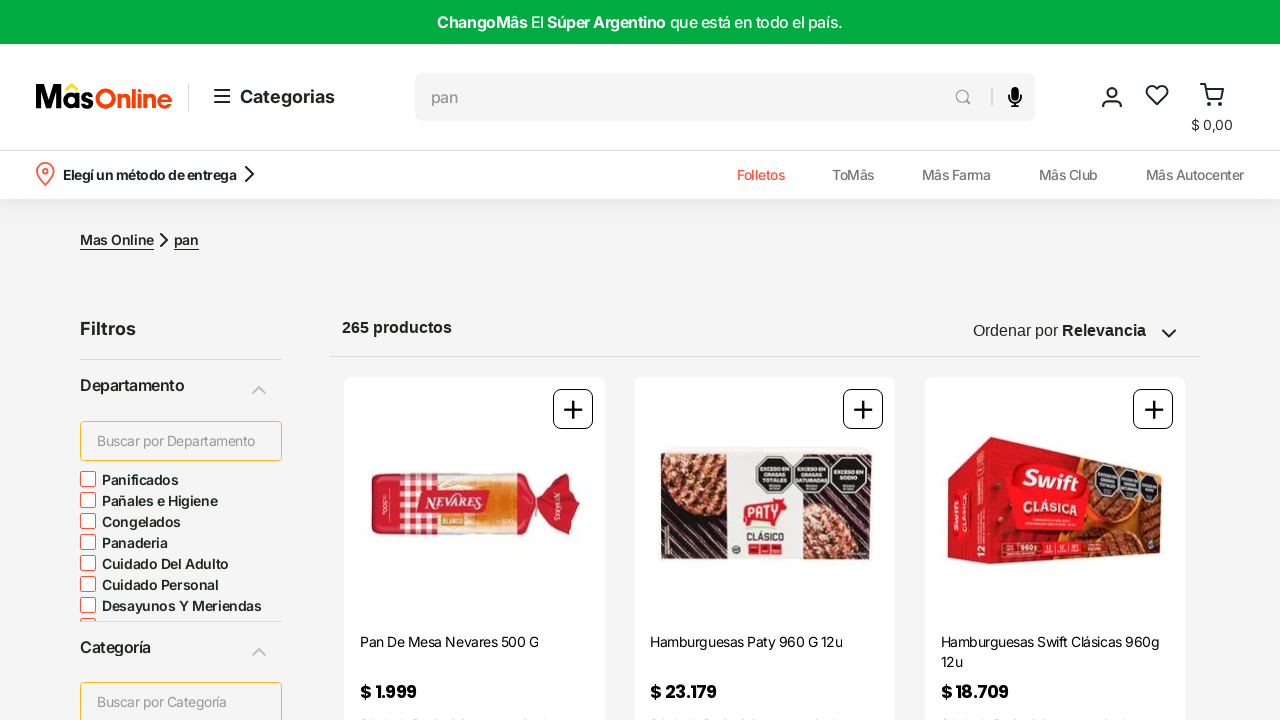